Tests a verification flow by clicking a verify button and checking that a success message appears on a GitHub Pages demo site.

Starting URL: http://suninjuly.github.io/wait1.html

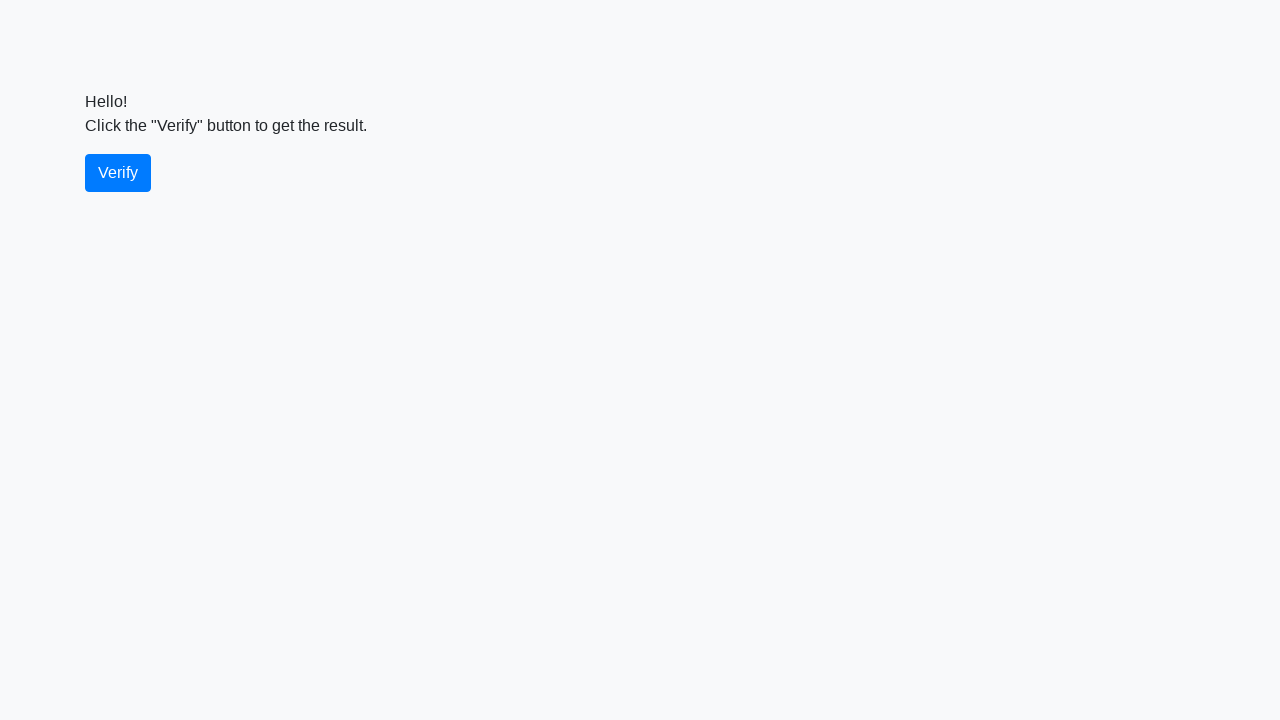

Clicked the verify button at (118, 173) on #verify
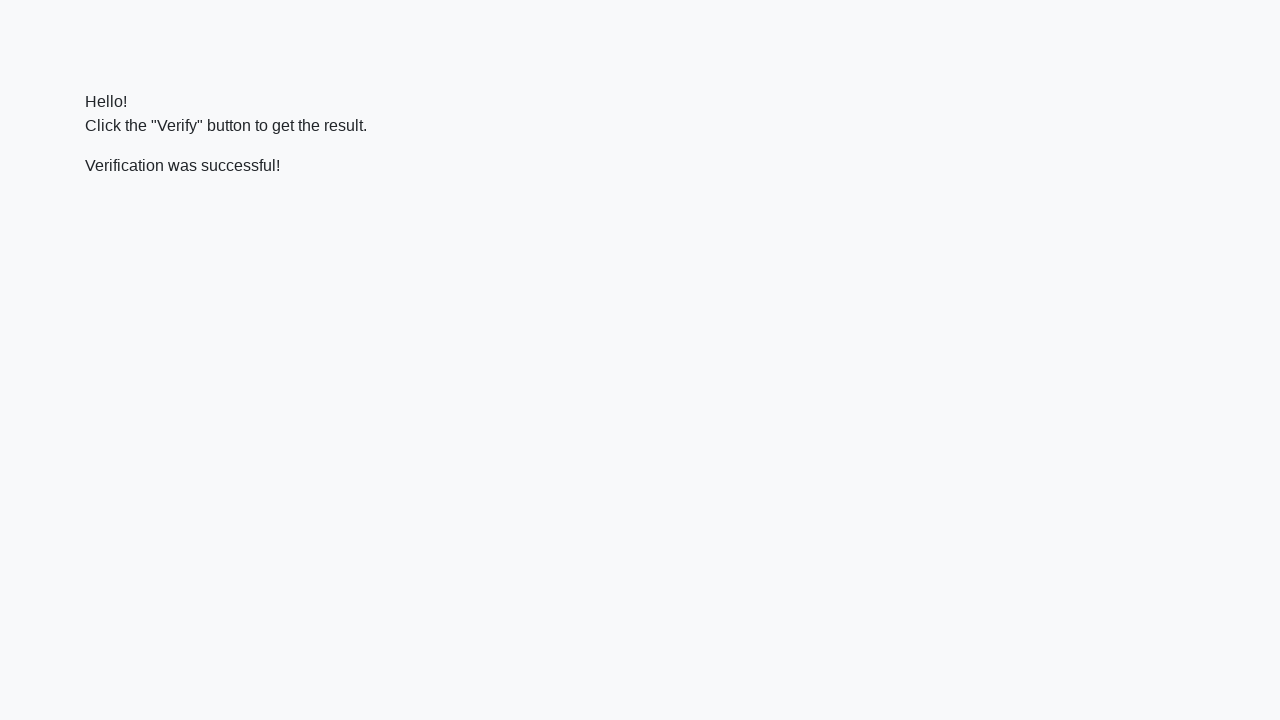

Waited for the success message to appear
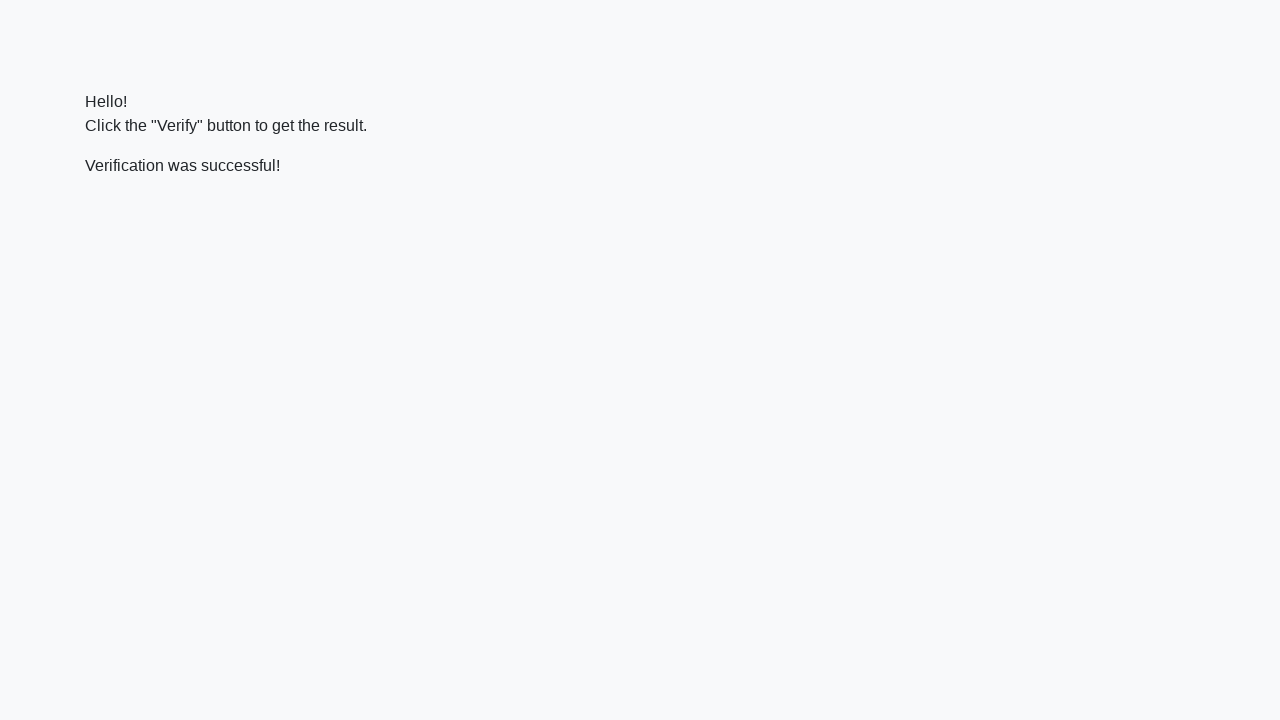

Verified that the success message contains 'successful'
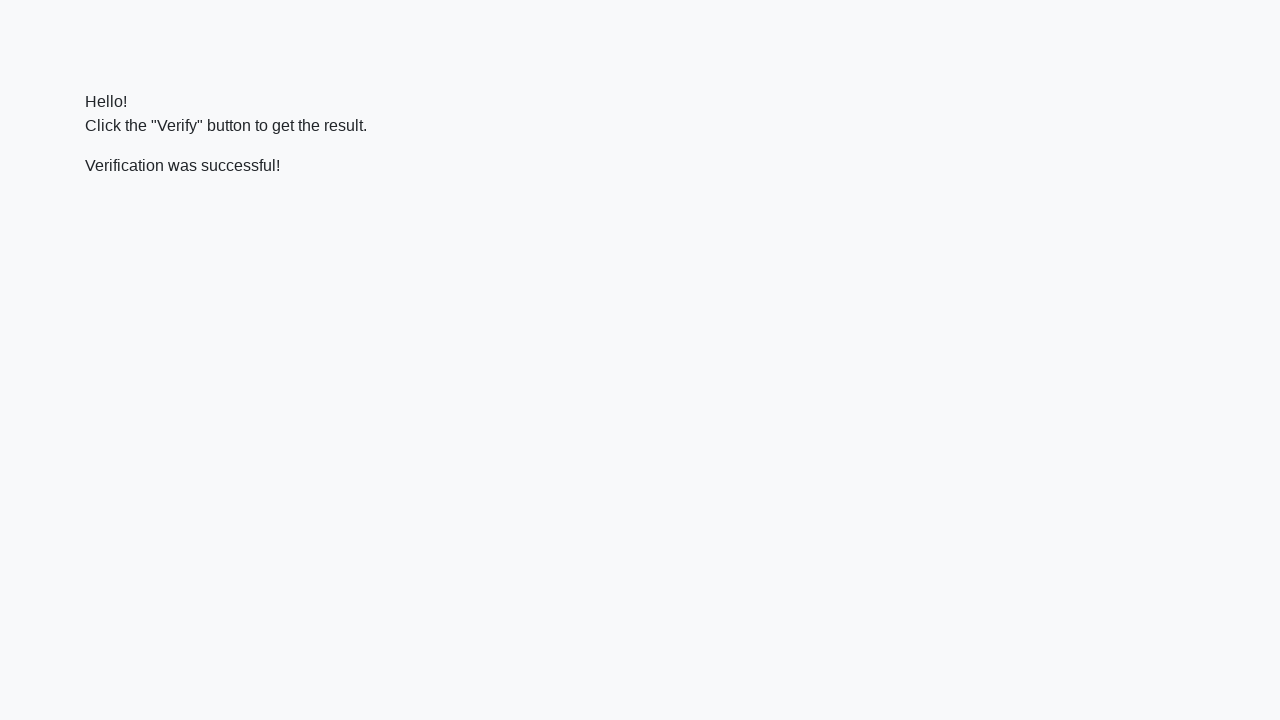

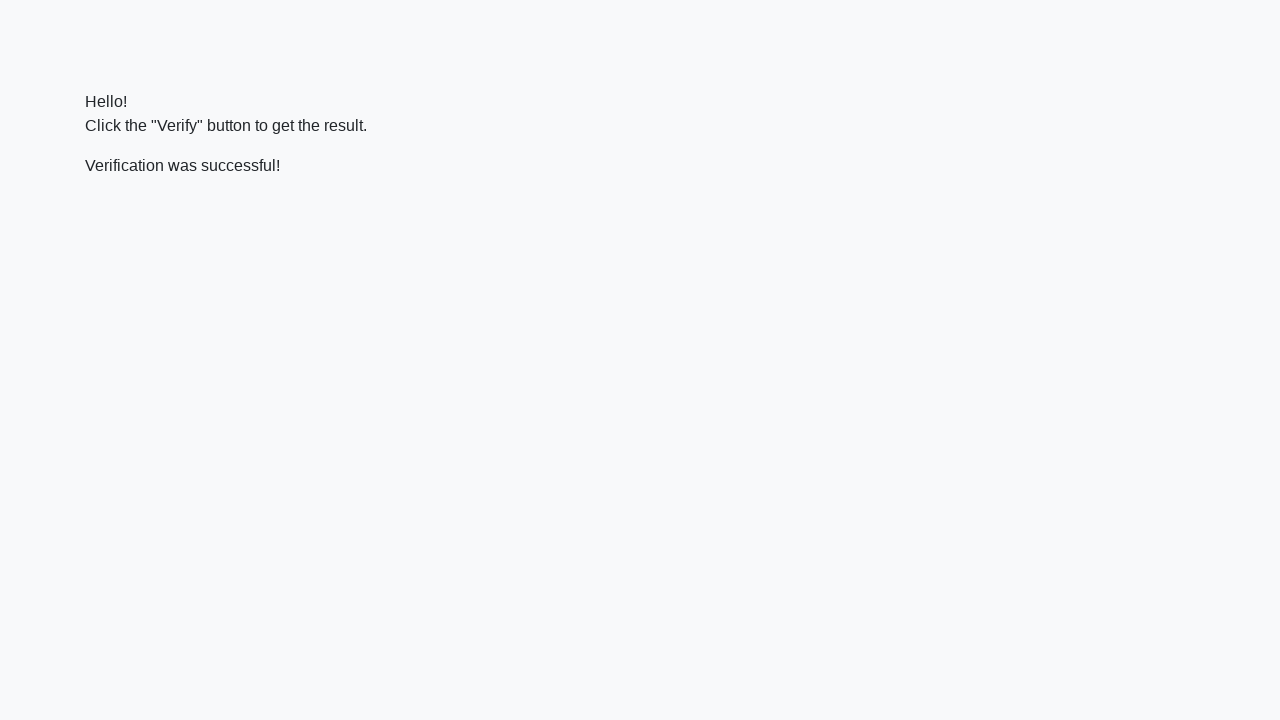